Tests Prevent Propagation by dragging element into the greedy outer droppable box

Starting URL: https://demoqa.com/

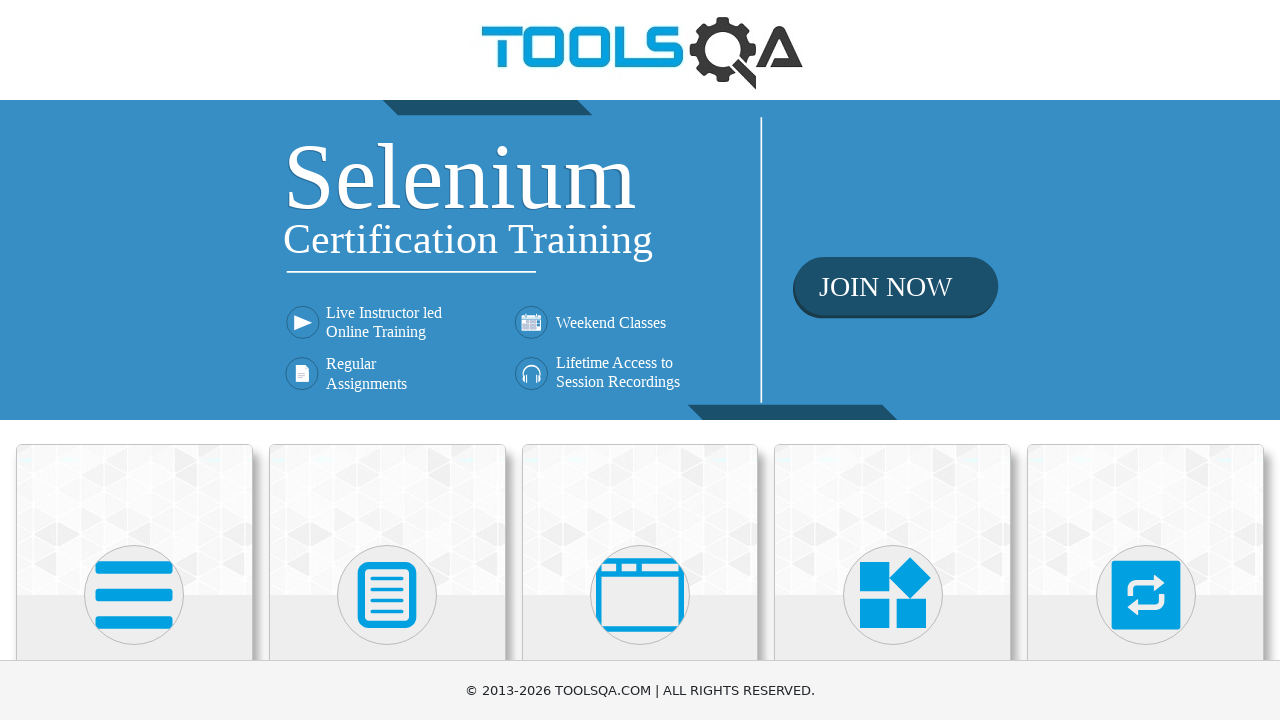

Clicked on Interactions card at (1146, 360) on text=Interactions
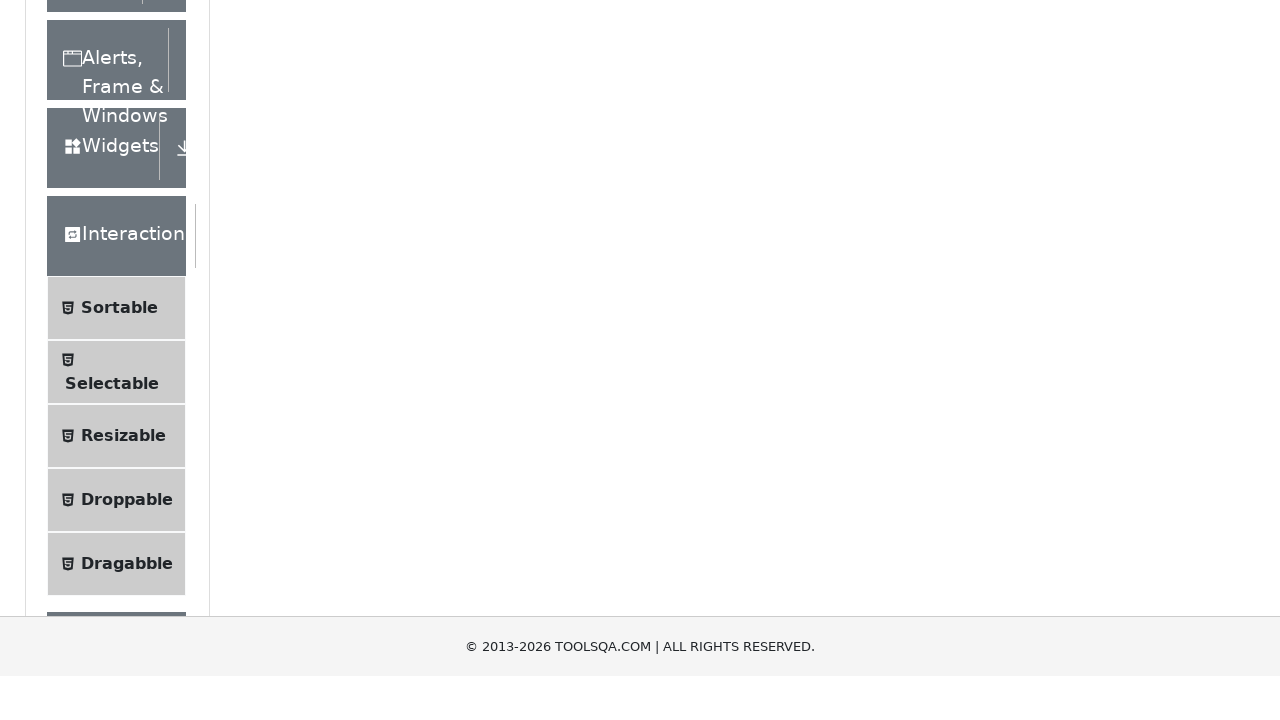

Clicked on Droppable menu item at (127, 411) on text=Droppable
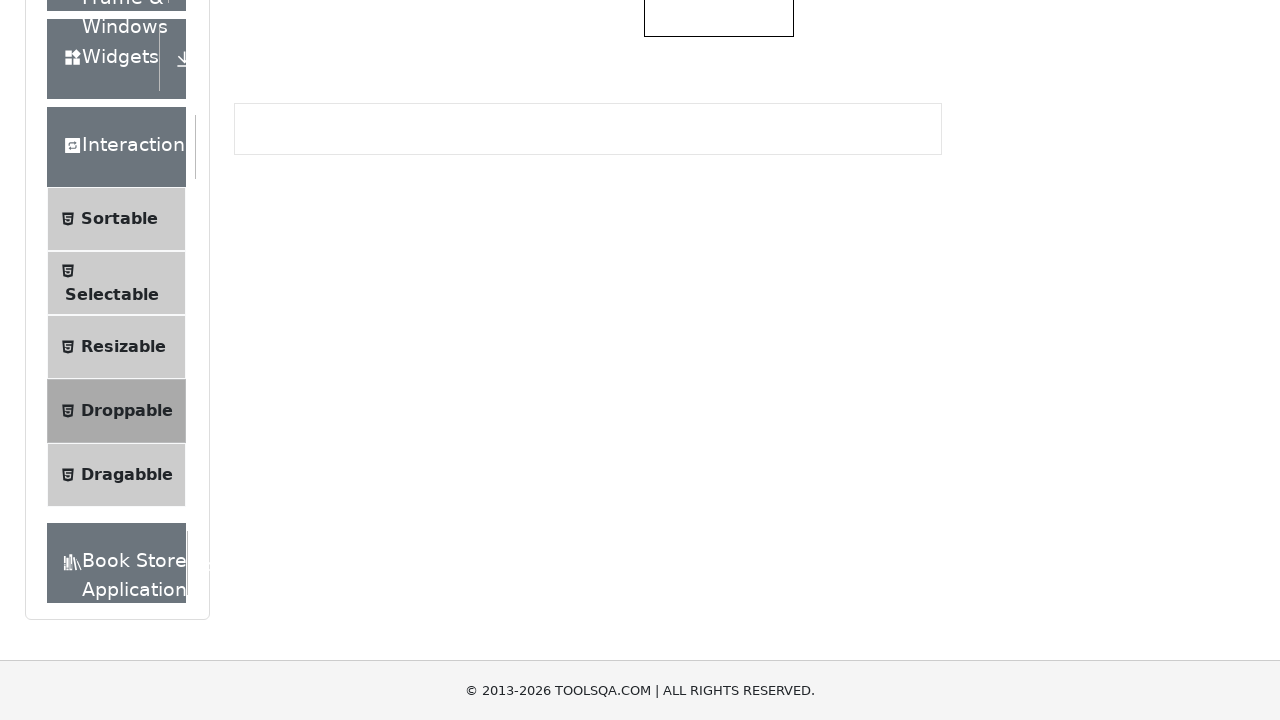

Clicked on Prevent Propagation tab at (510, 244) on #droppableExample-tab-preventPropogation
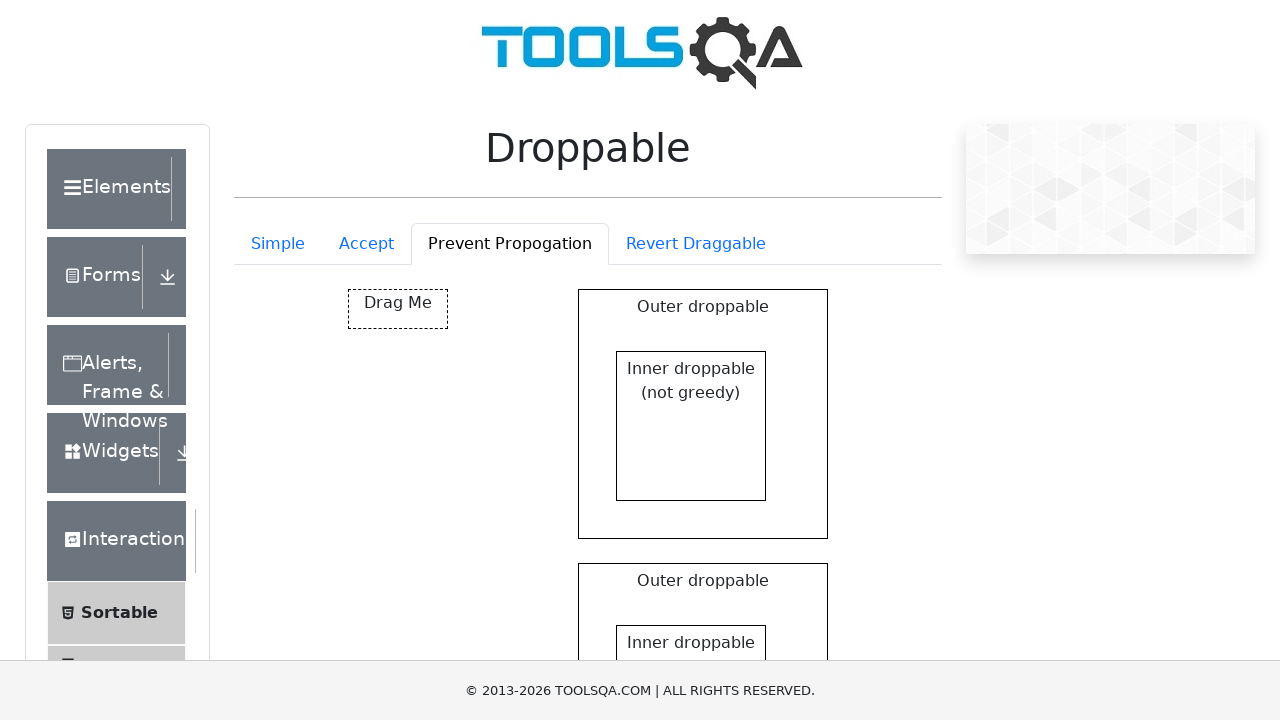

Prevent Propagation tab content loaded with drag box element
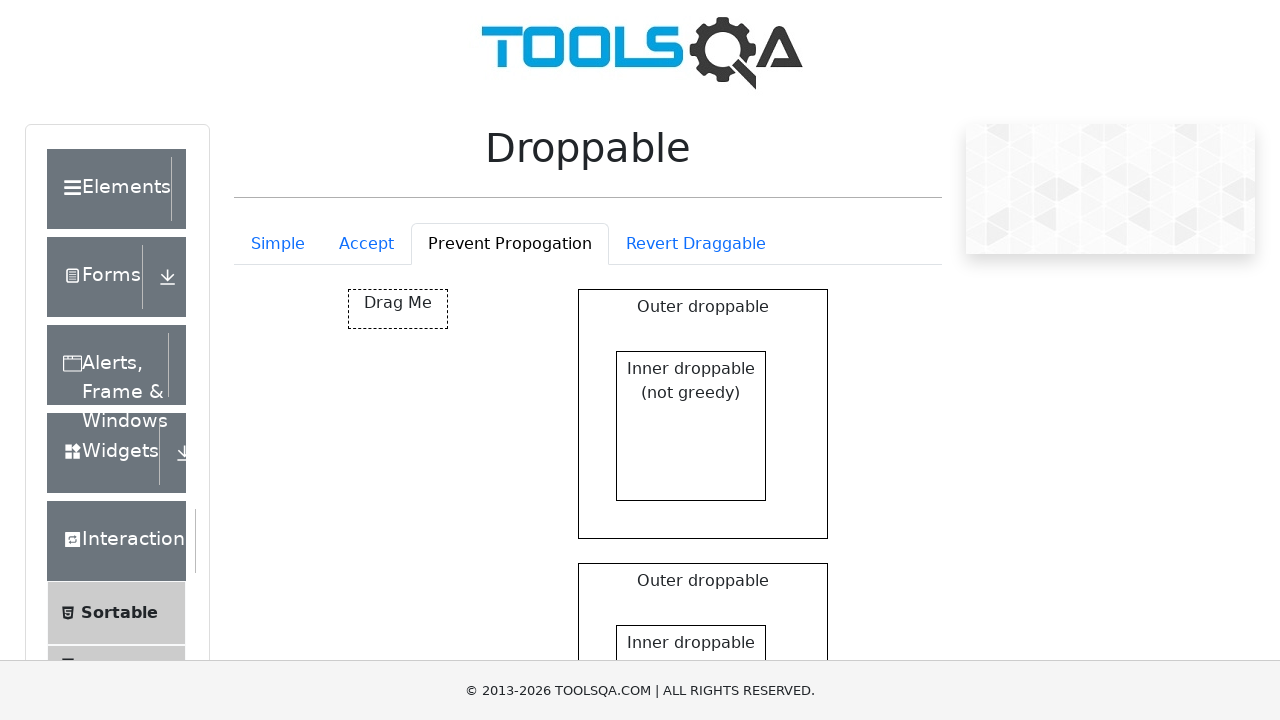

Dragged element into the greedy outer droppable box to test prevent propagation at (703, 595)
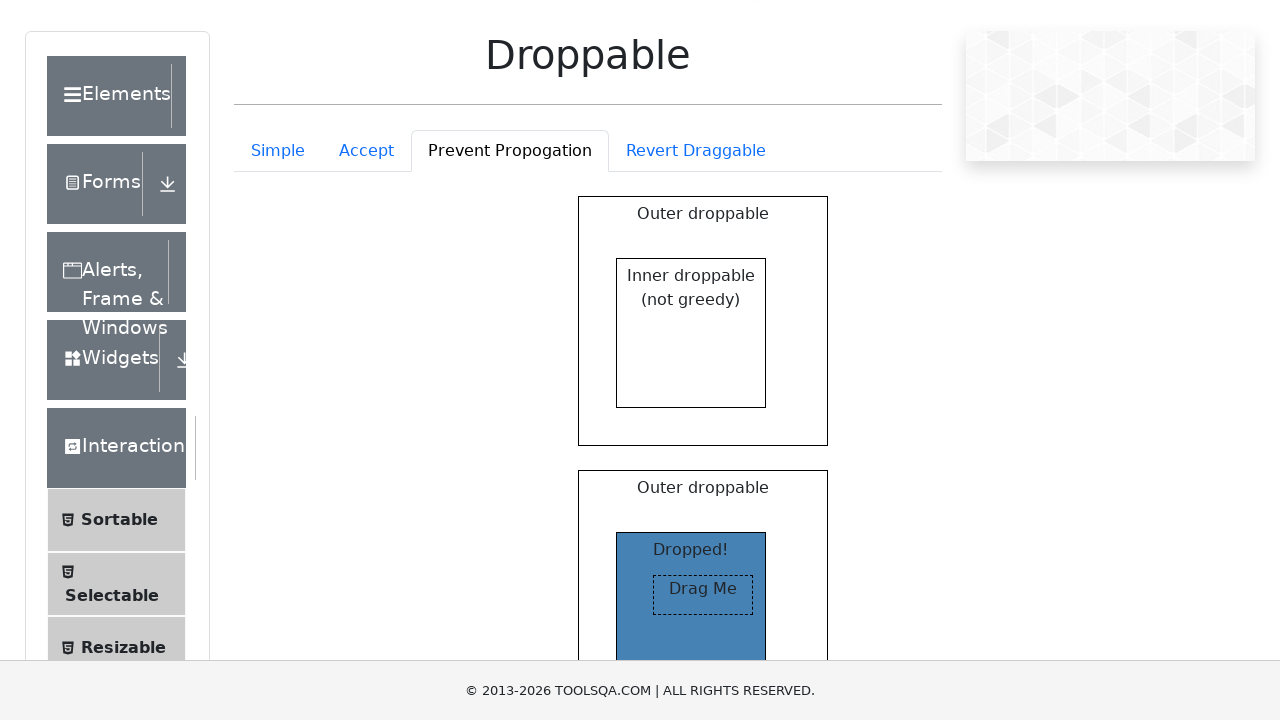

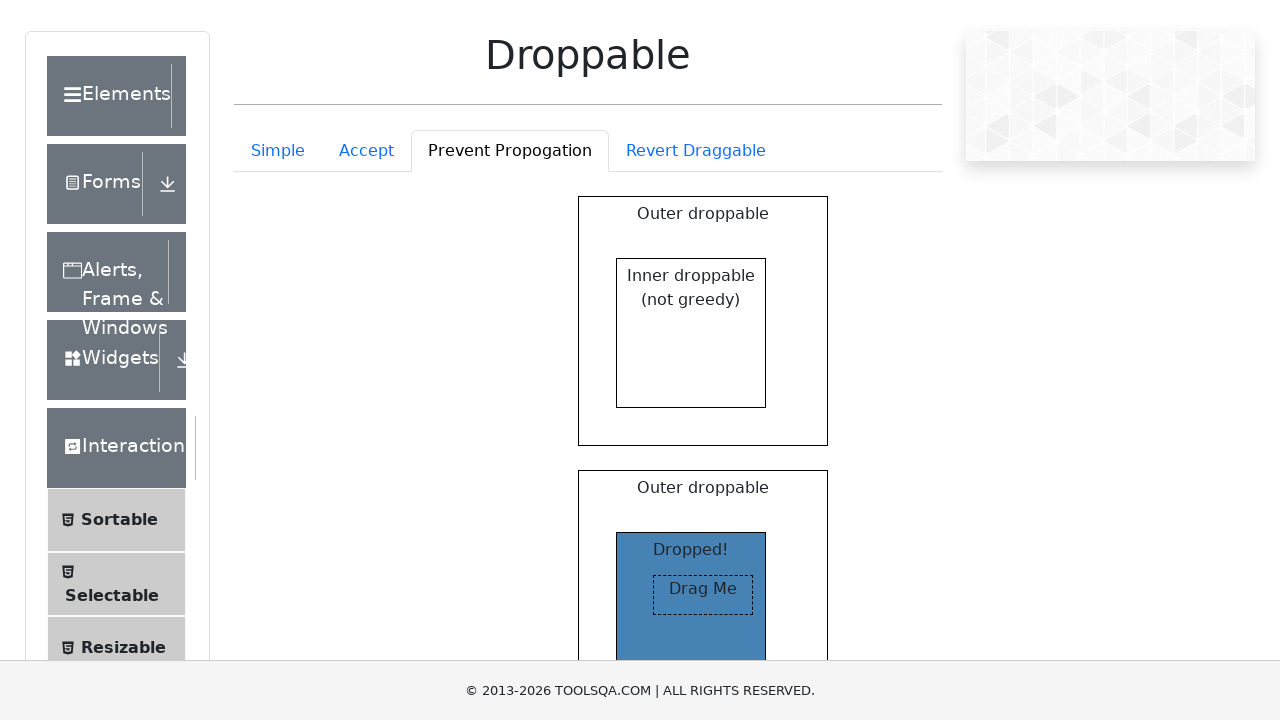